Tests link navigation on DemoQA links page by clicking on the "Created" link and then returning to the links page

Starting URL: https://demoqa.com/links

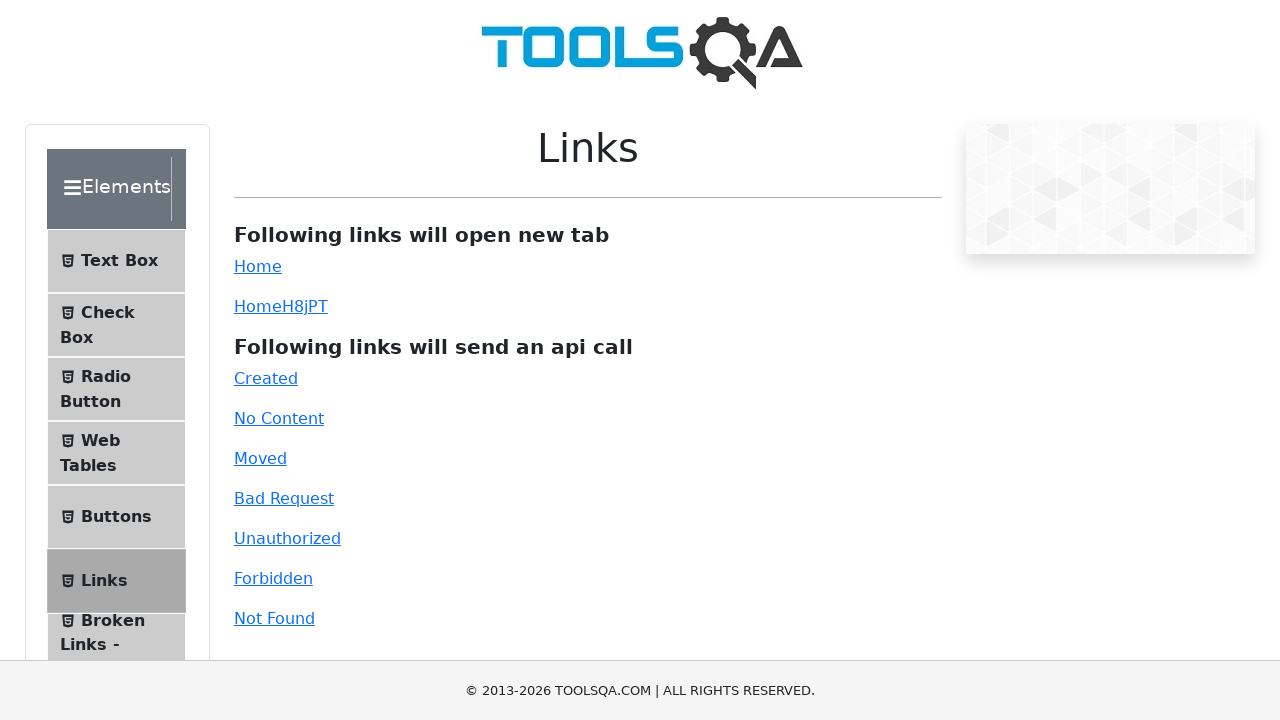

Clicked on Links section at (104, 581) on xpath=//span[text()='Links']
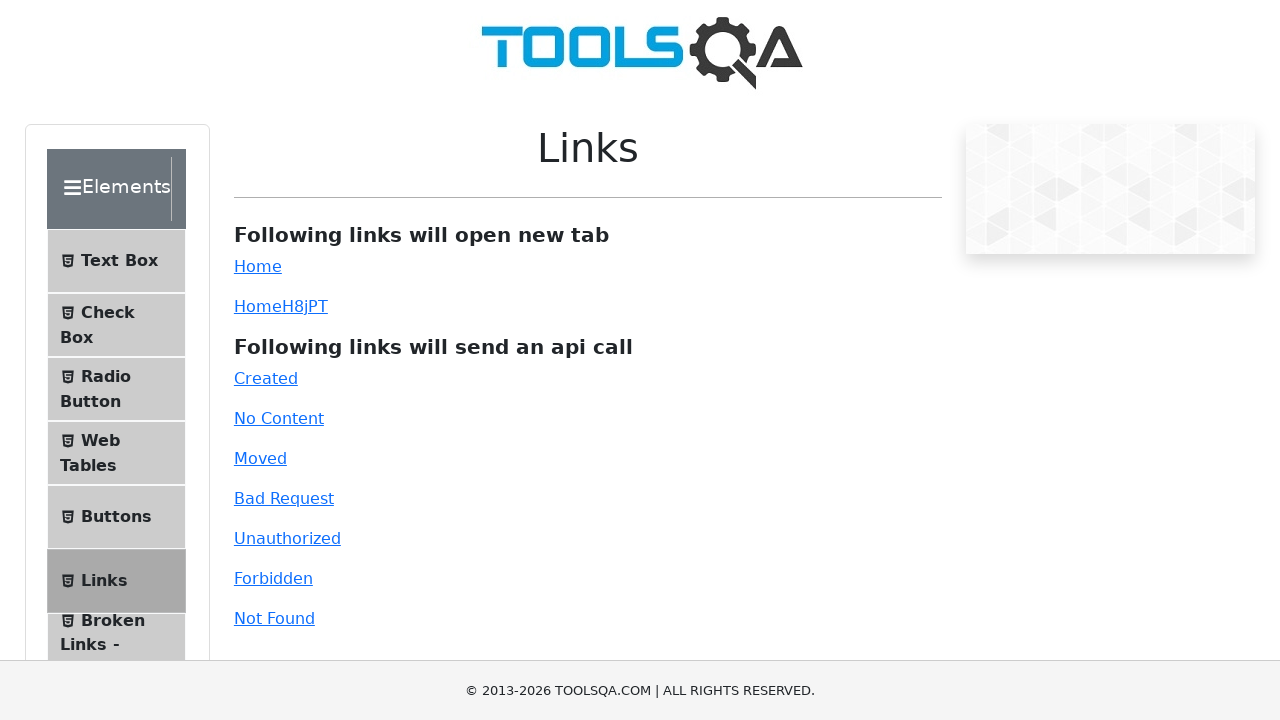

Clicked on the 'Created' link at (266, 378) on a#created
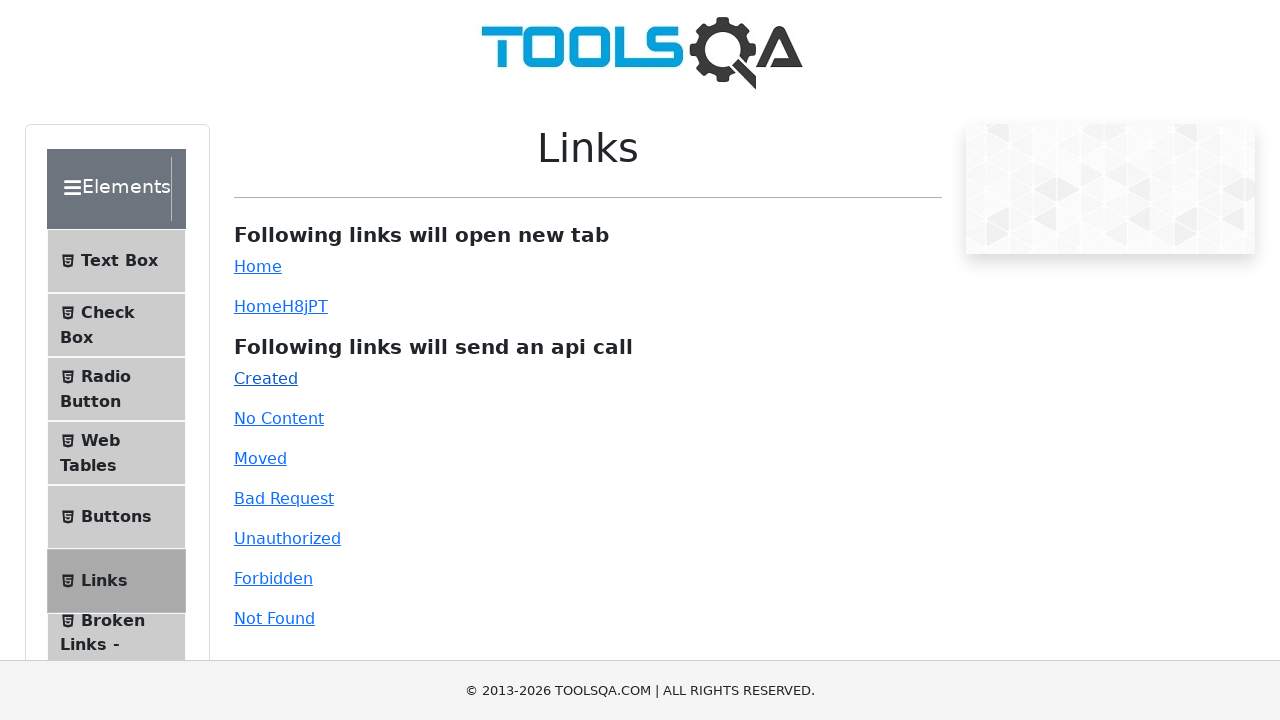

Navigated back to the links page
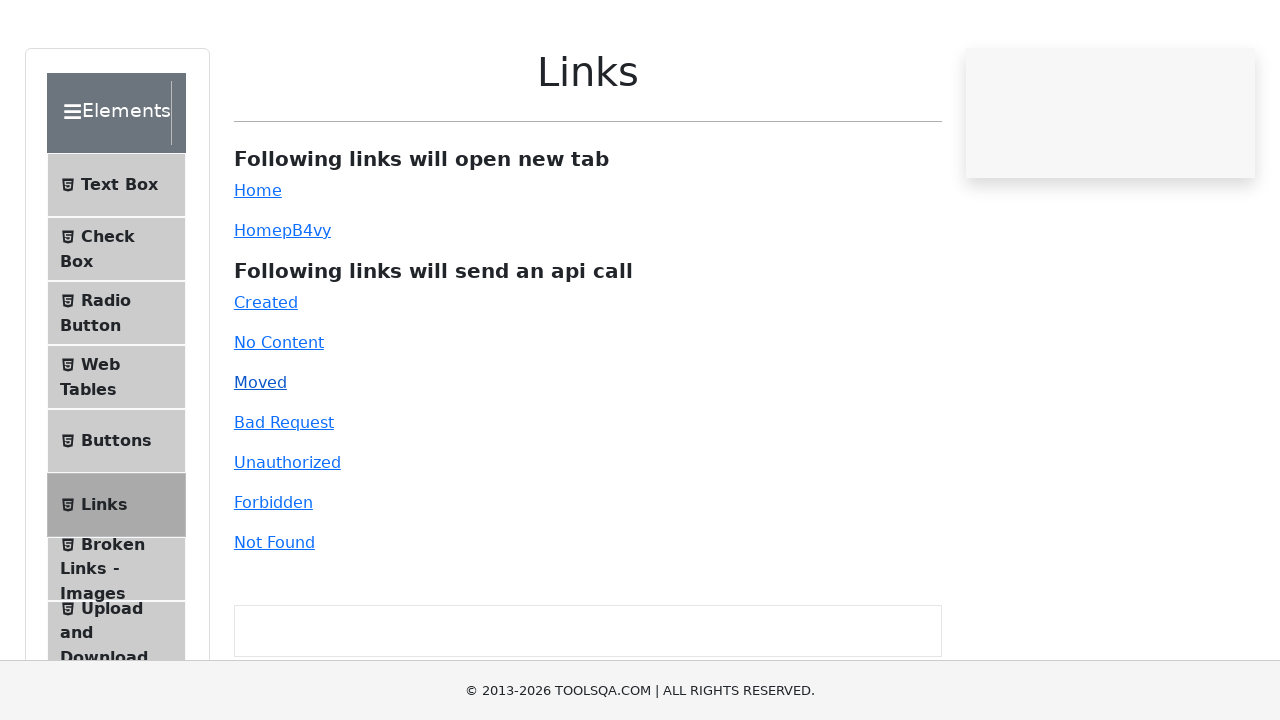

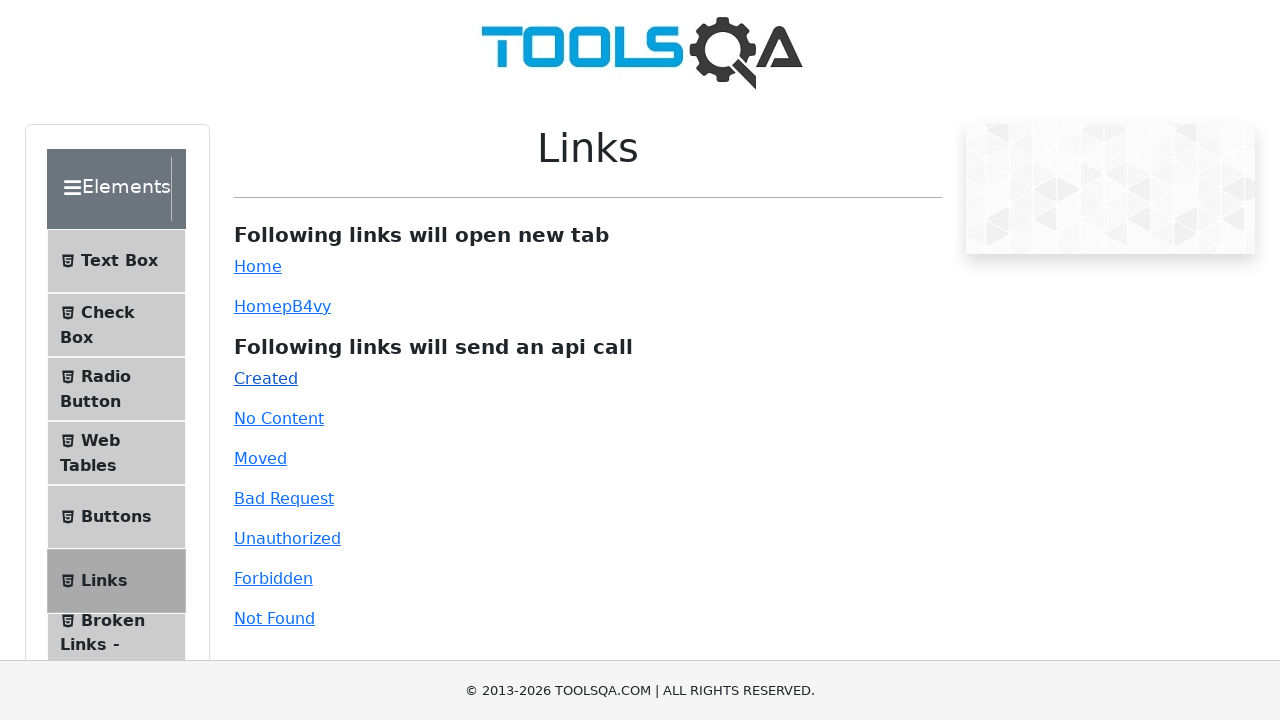